Tests responsive design by changing viewport sizes to desktop, tablet, and mobile dimensions.

Starting URL: https://sc.npru.ac.th/sc_major/

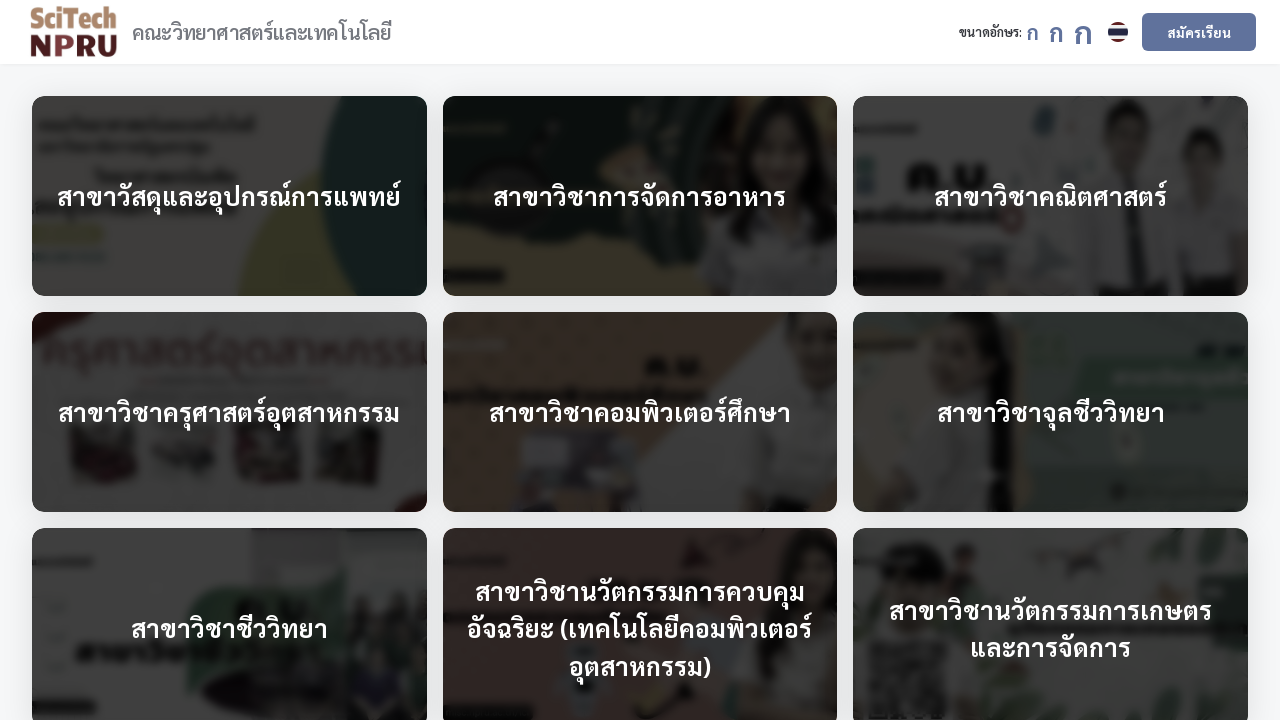

Set viewport to desktop size (1920x1080)
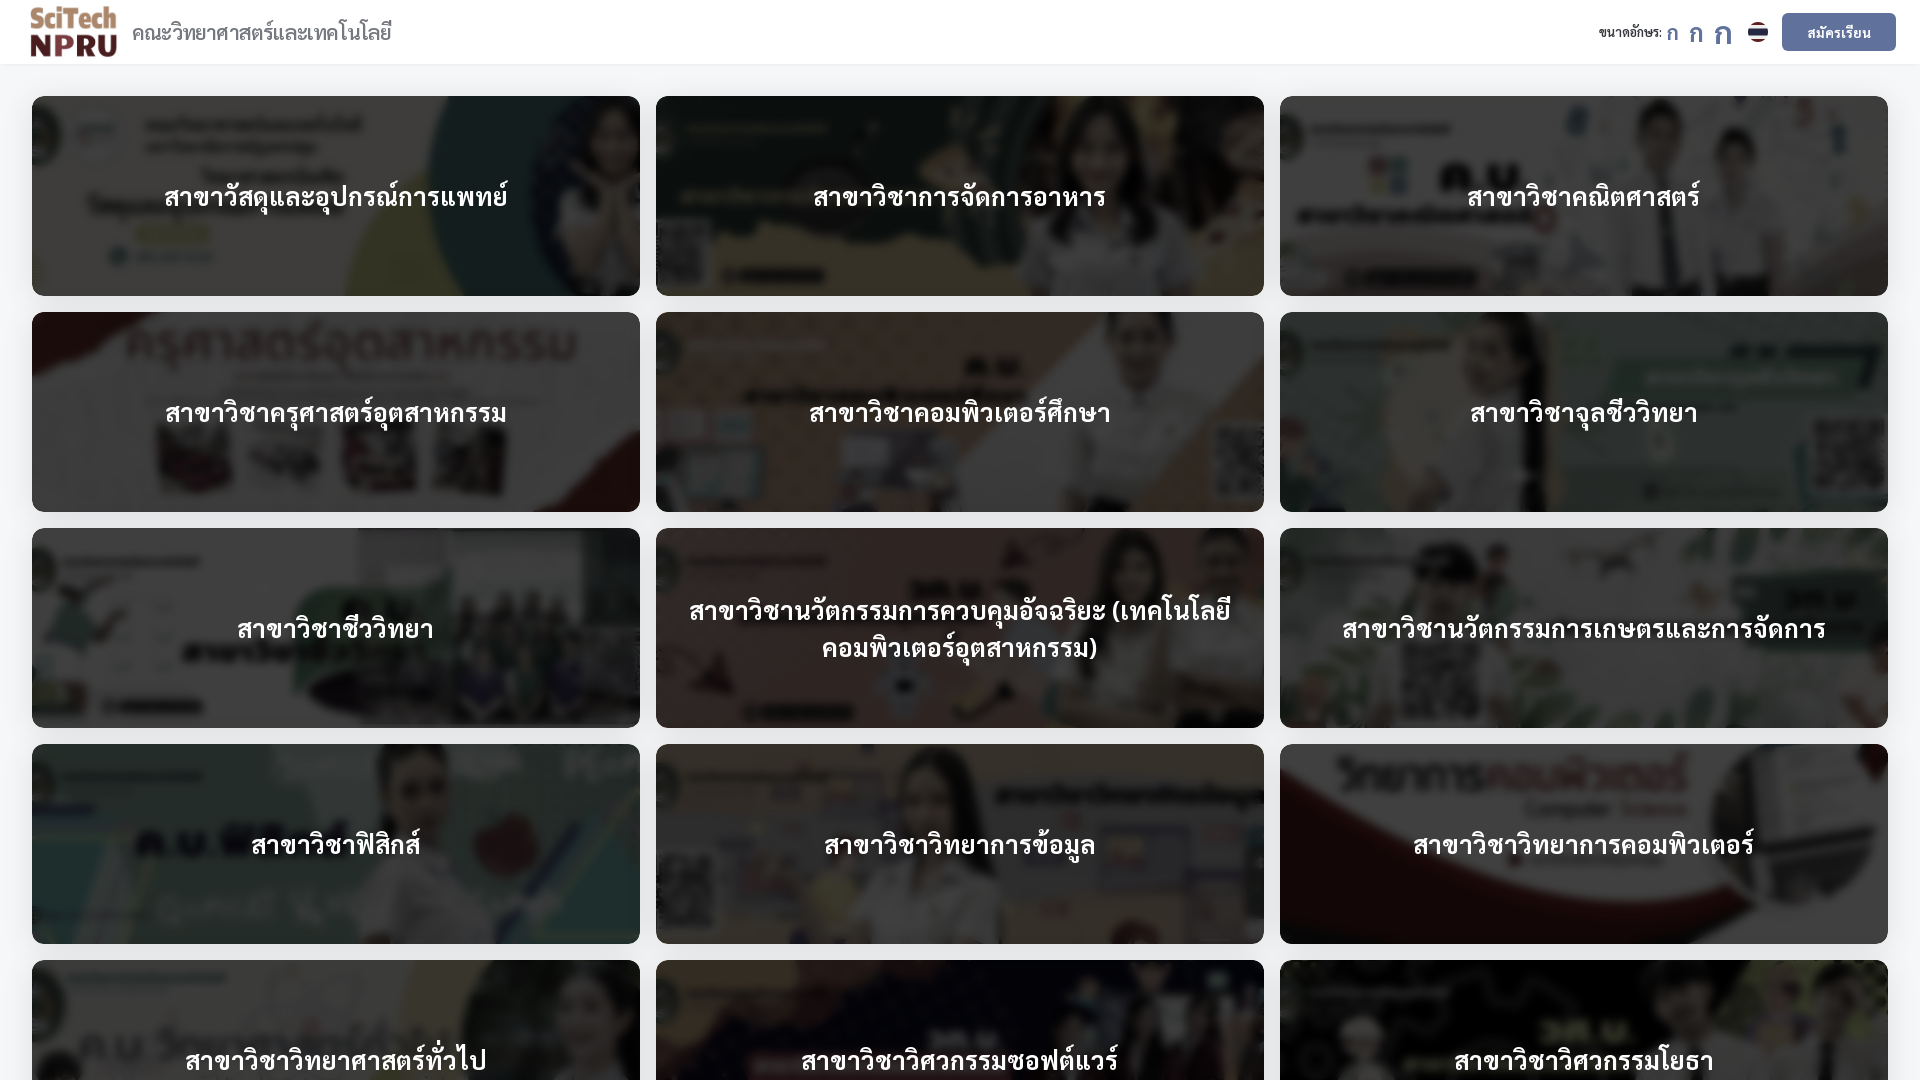

Reloaded page at desktop viewport
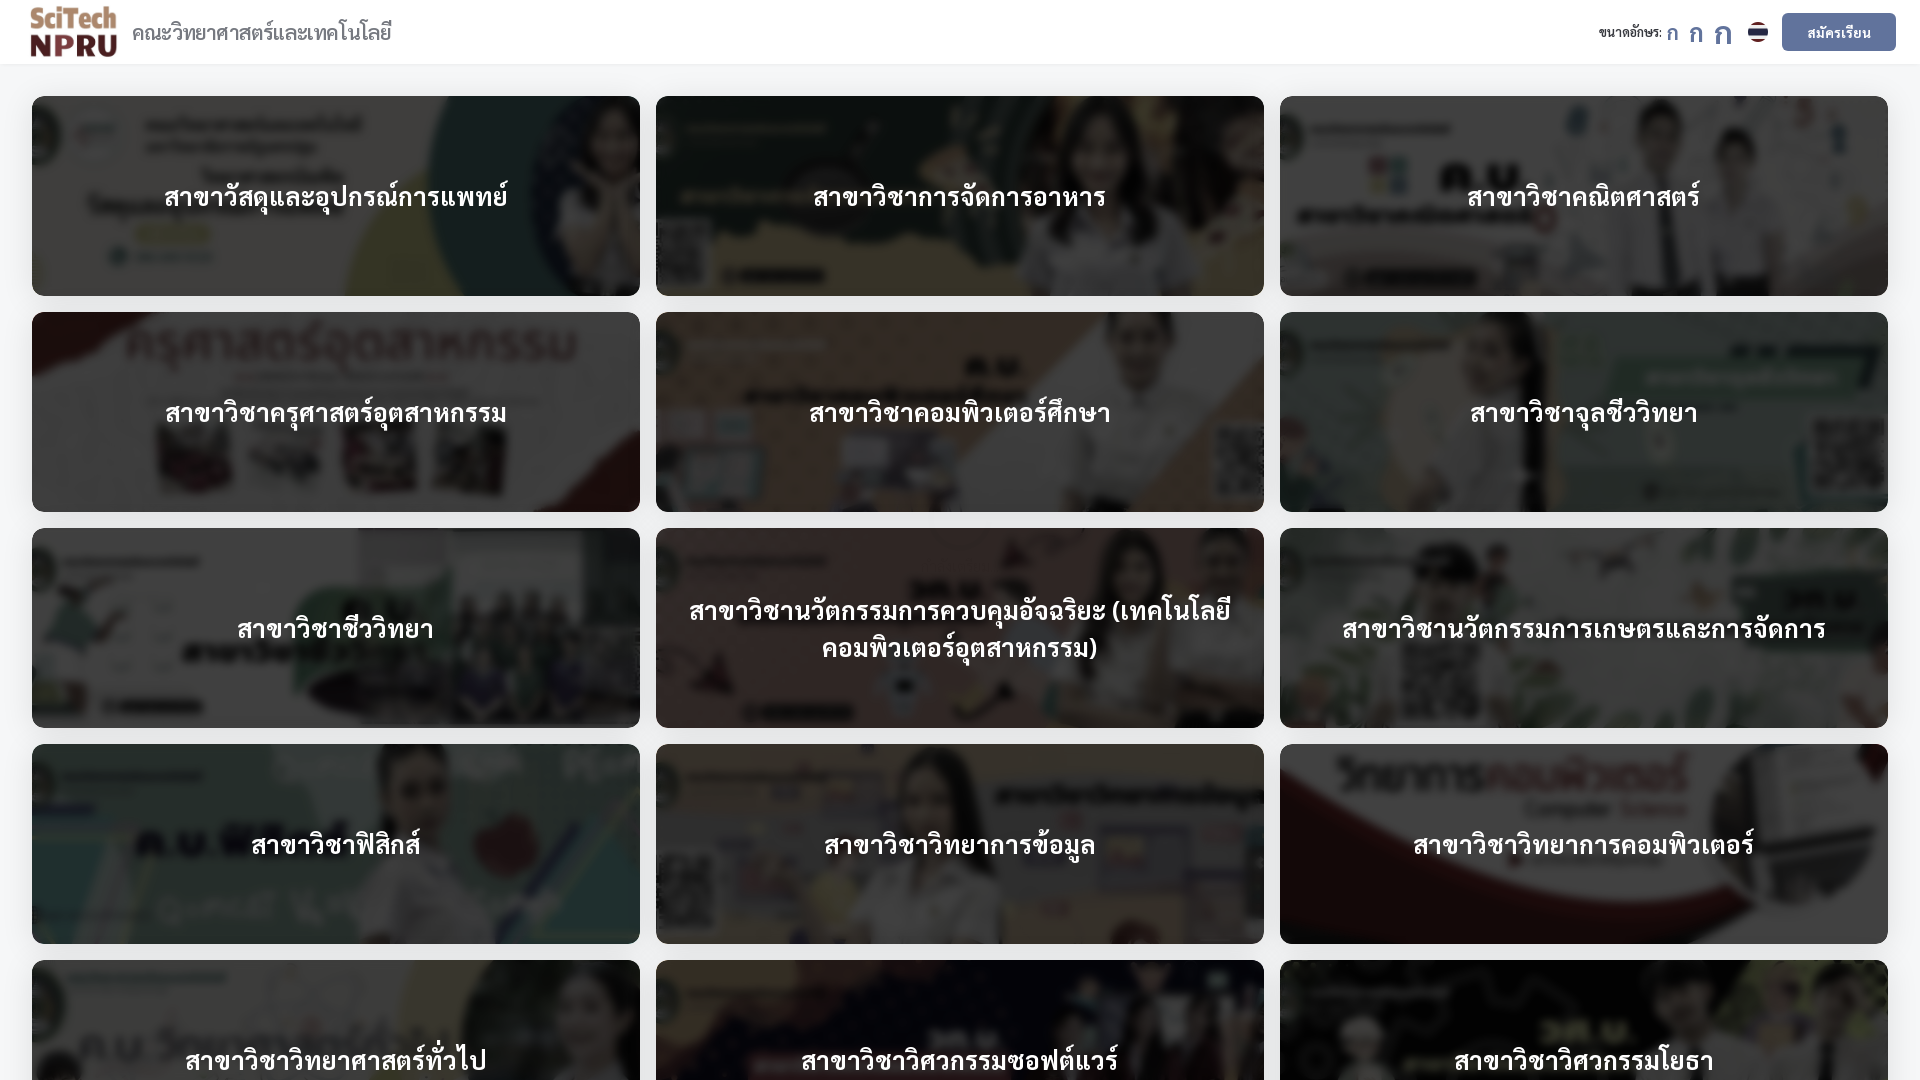

Desktop view fully loaded (networkidle)
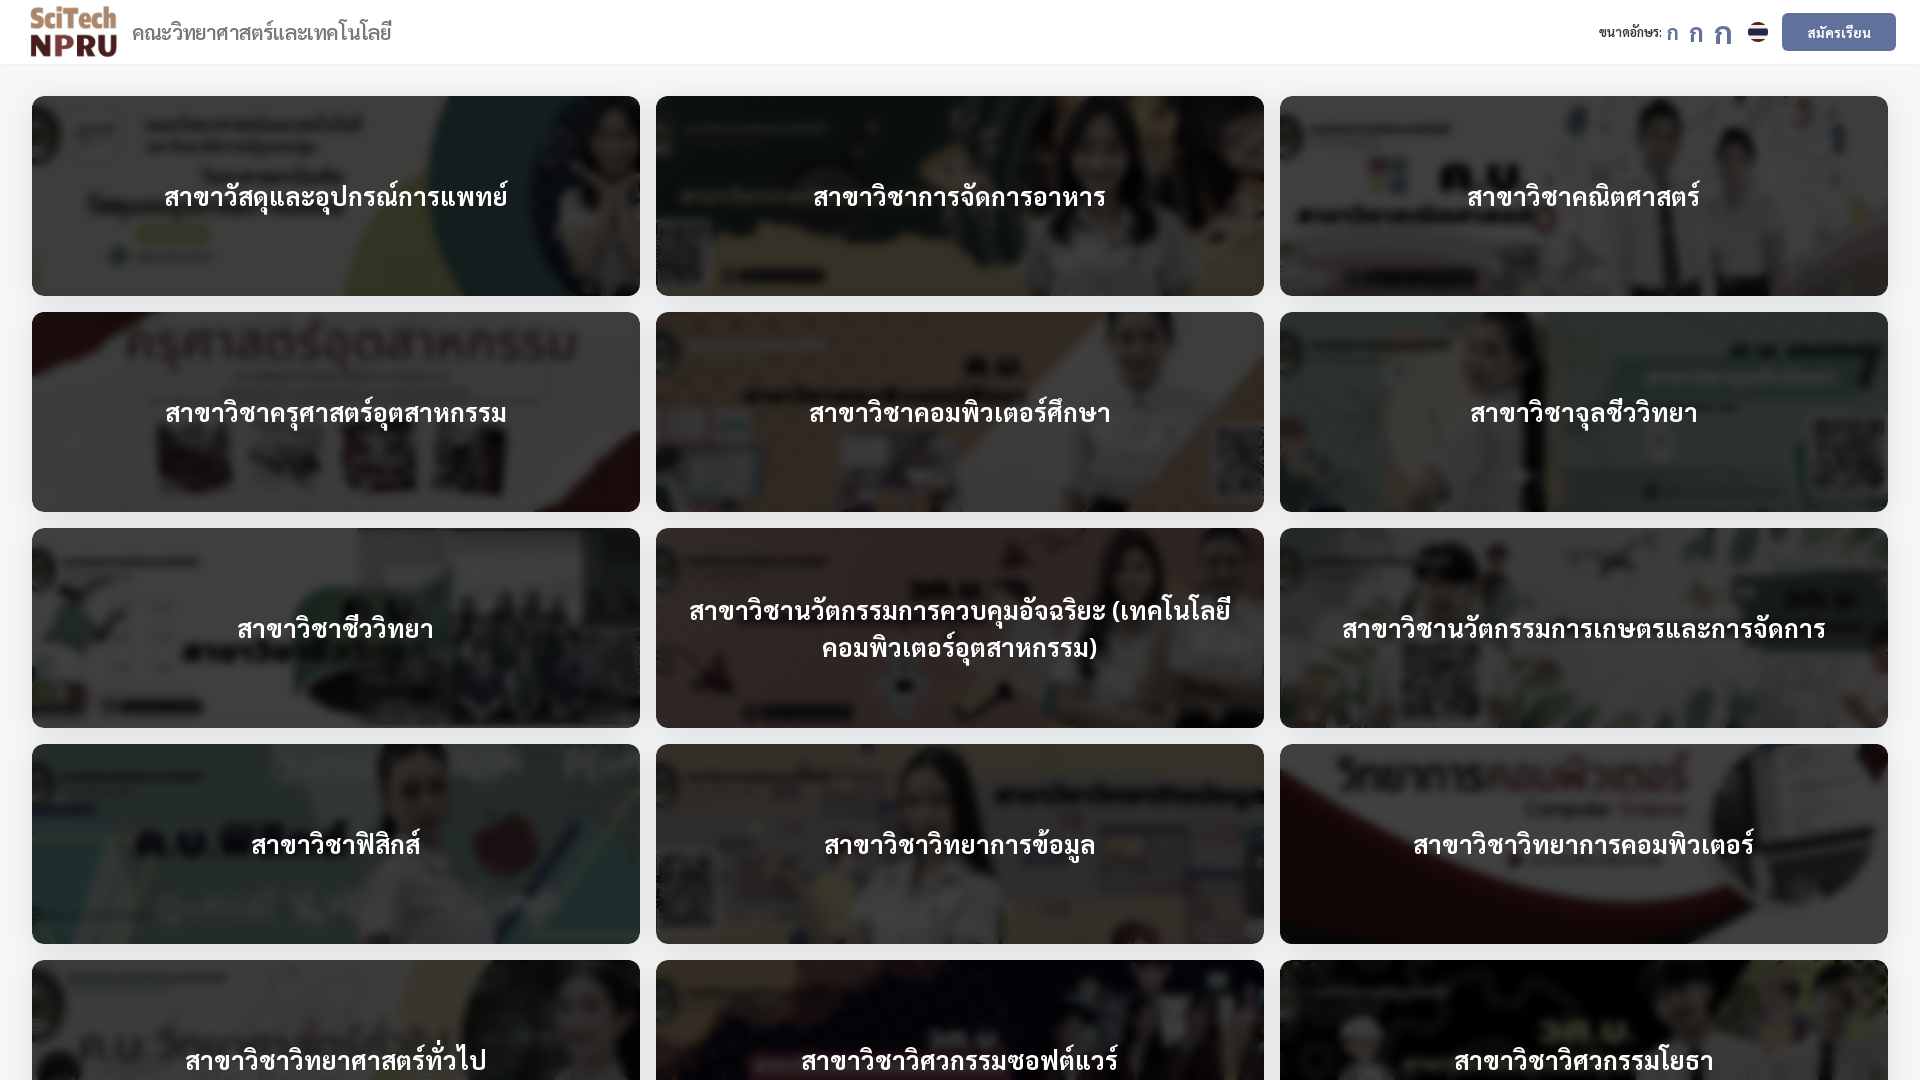

Set viewport to tablet size (768x1024)
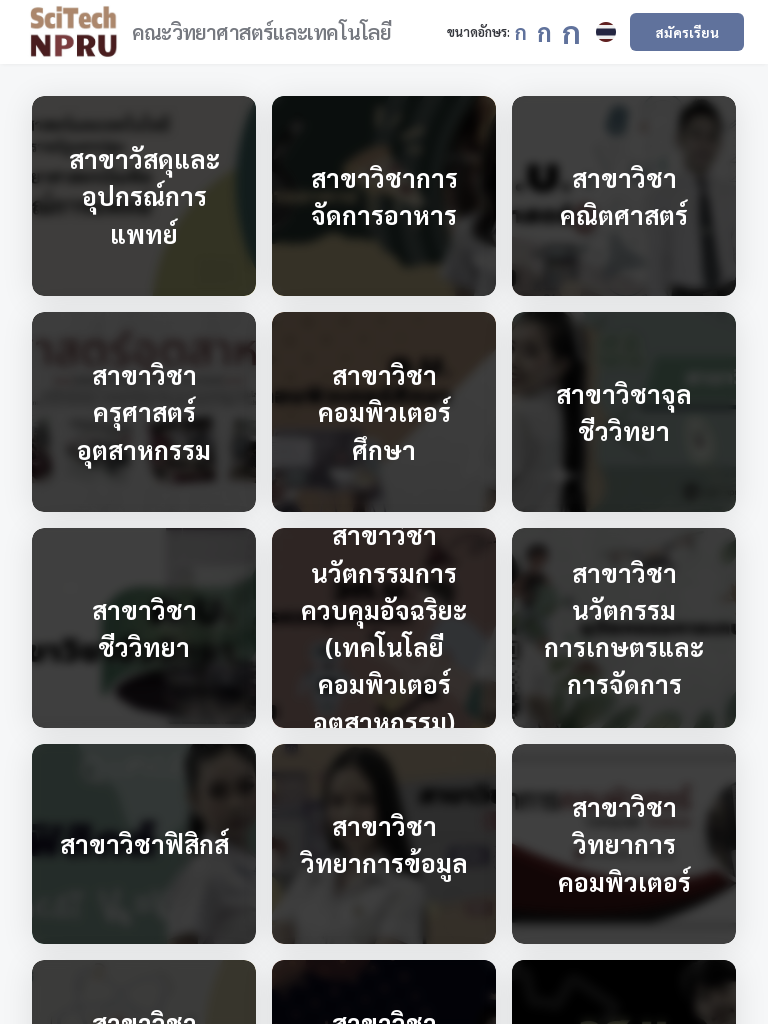

Reloaded page at tablet viewport
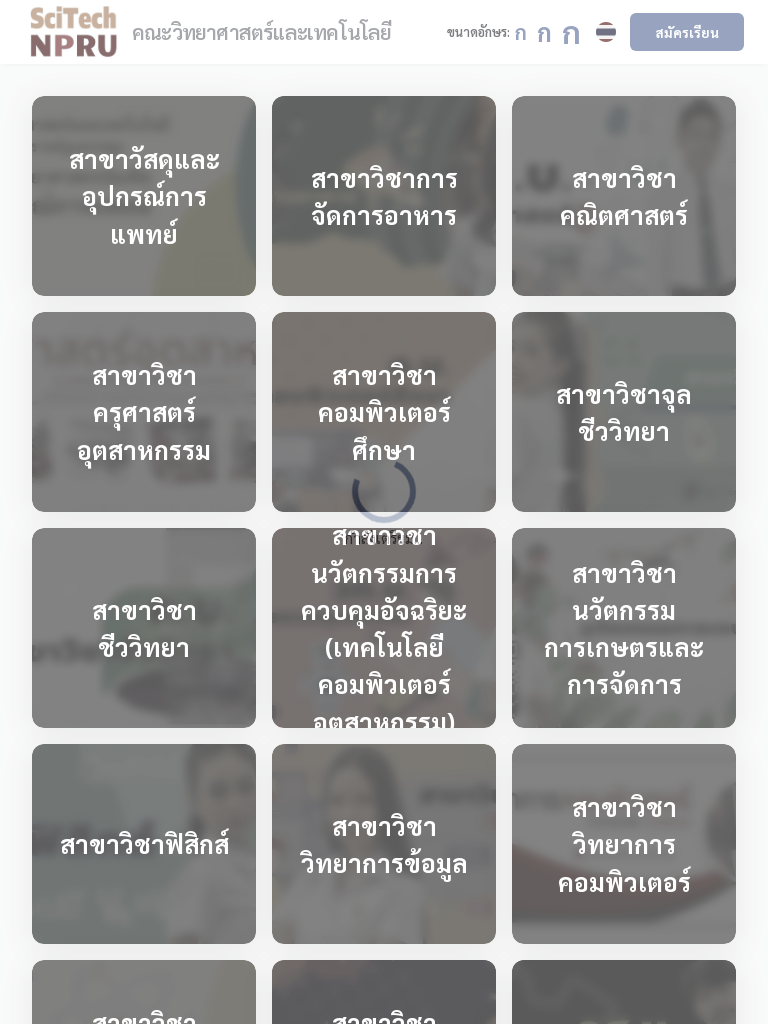

Tablet view fully loaded (networkidle)
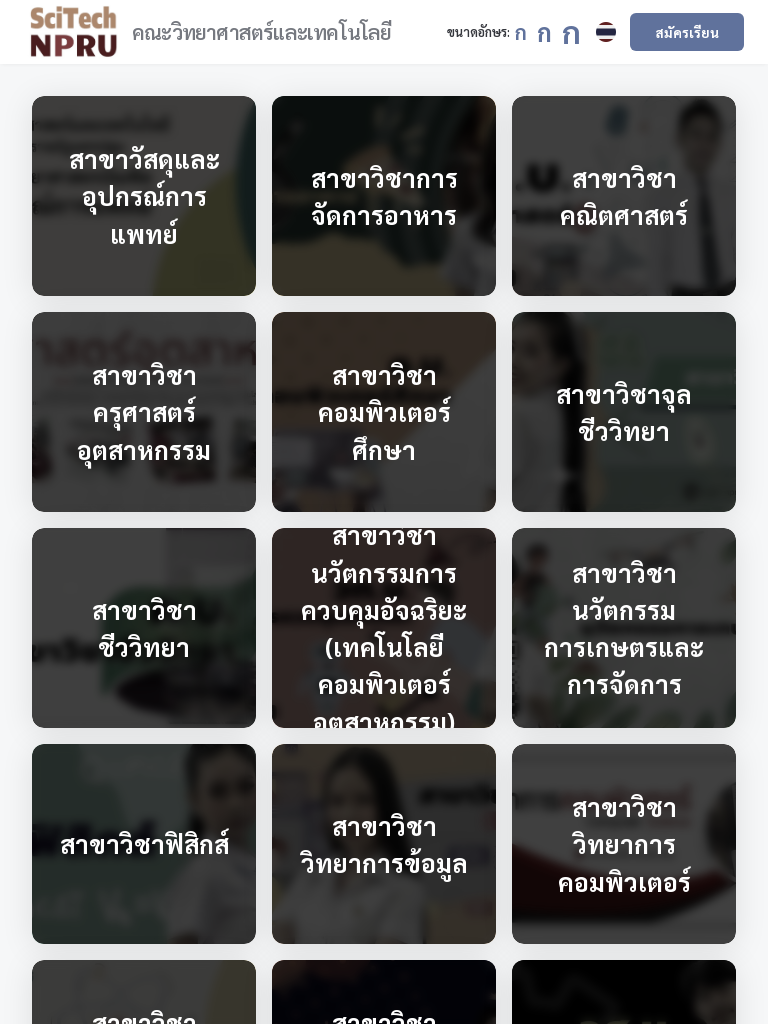

Set viewport to mobile size (375x667)
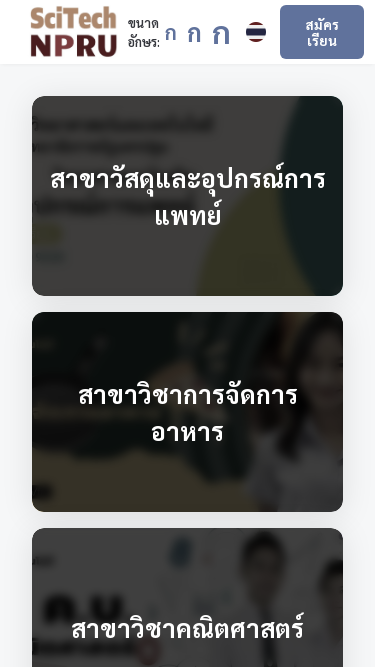

Reloaded page at mobile viewport
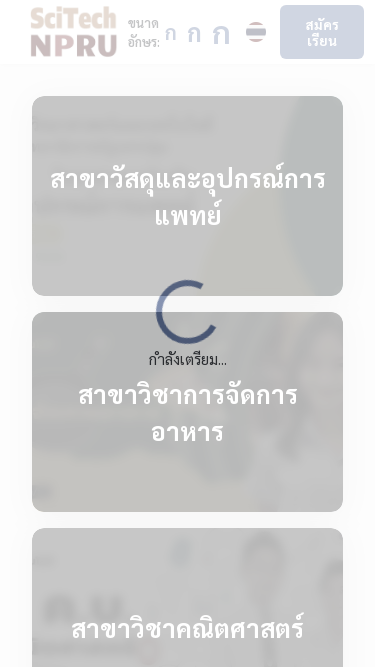

Mobile view fully loaded (networkidle)
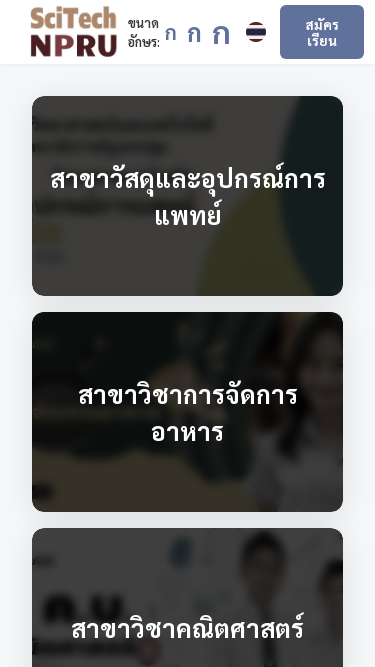

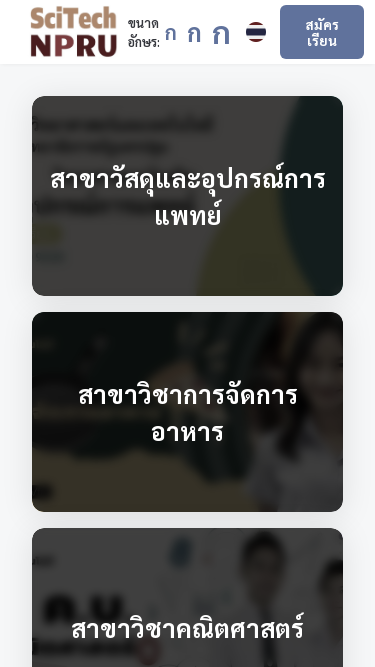